Navigates to JPL Space images page and clicks on the full image button to view the featured image

Starting URL: https://data-class-jpl-space.s3.amazonaws.com/JPL_Space/index.html

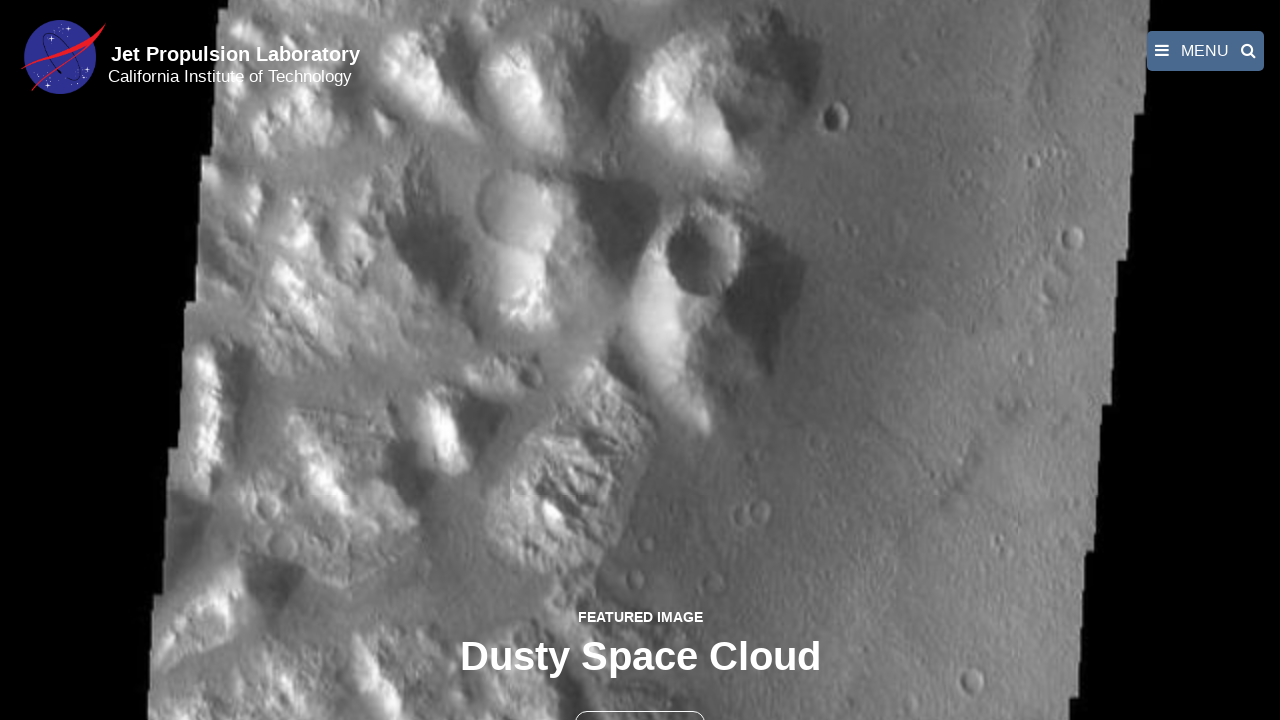

Navigated to JPL Space images page
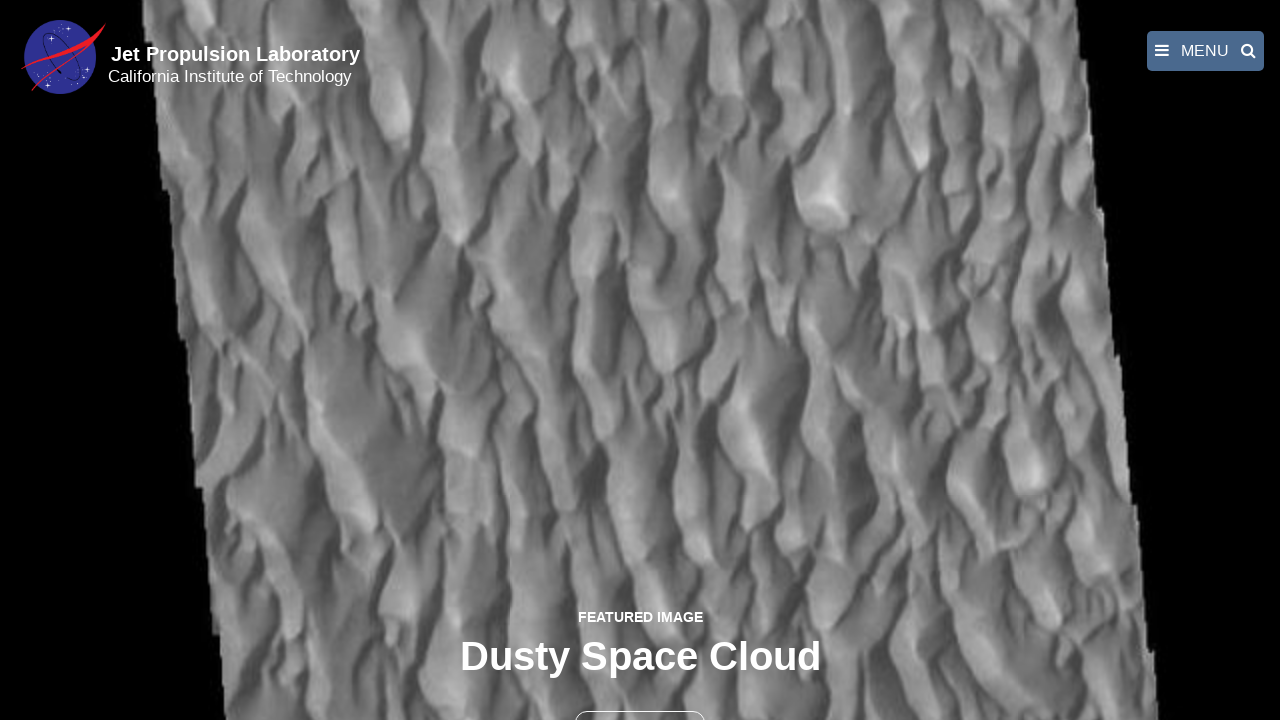

Clicked the full image button to view featured image at (640, 699) on button >> nth=1
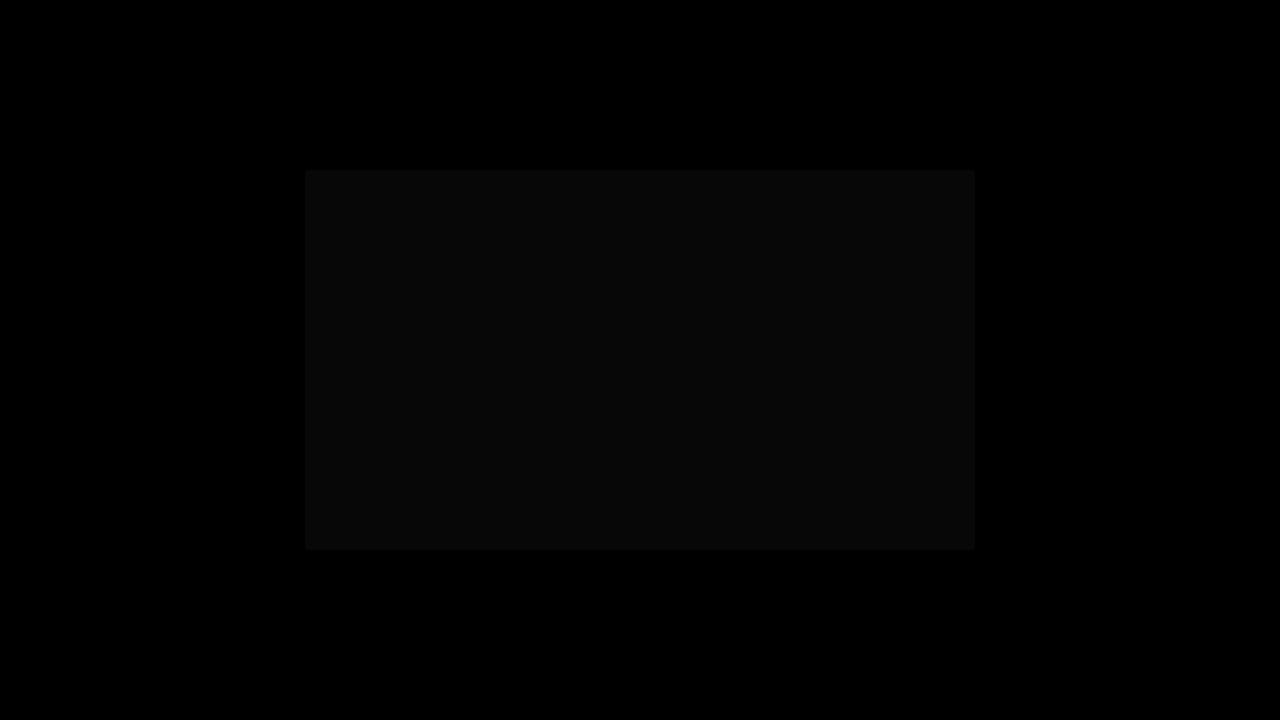

Full-size featured image loaded
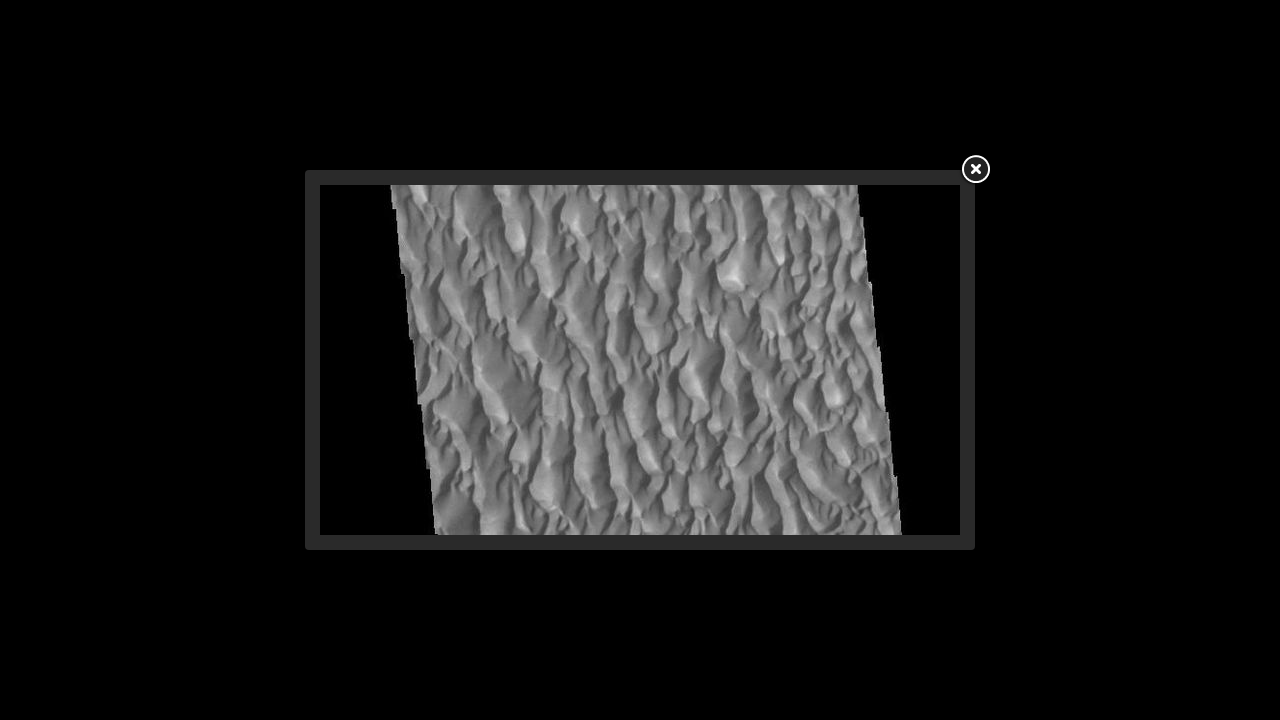

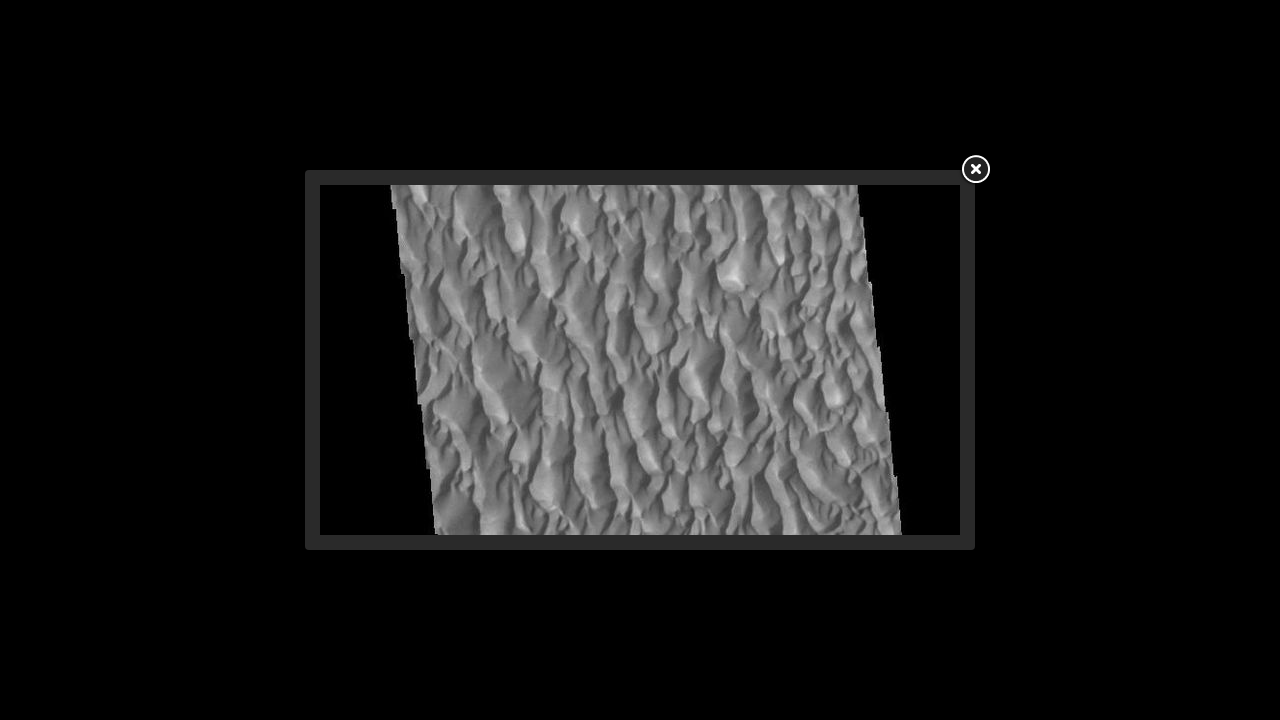